Tests radio button functionality by checking the male radio button, verifying its state, then clicking the female radio button and verifying the selection changes correctly.

Starting URL: https://testautomationpractice.blogspot.com/

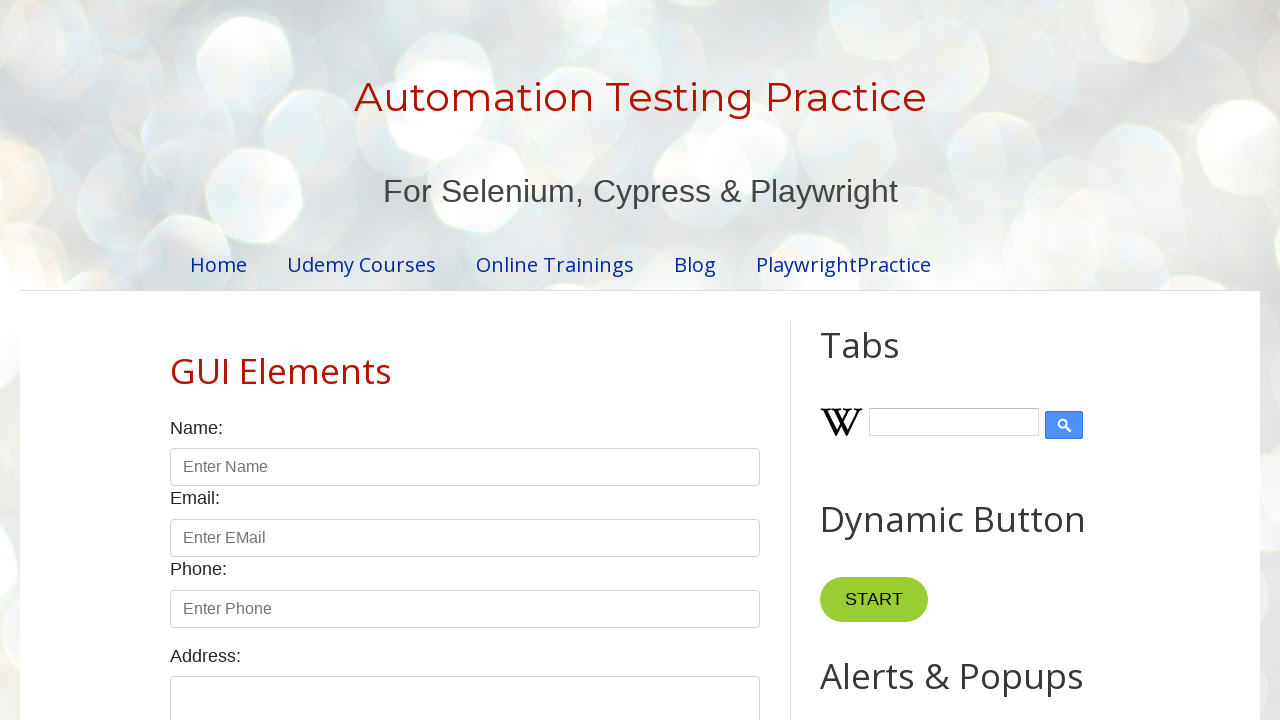

Waited for male radio button to be present in DOM
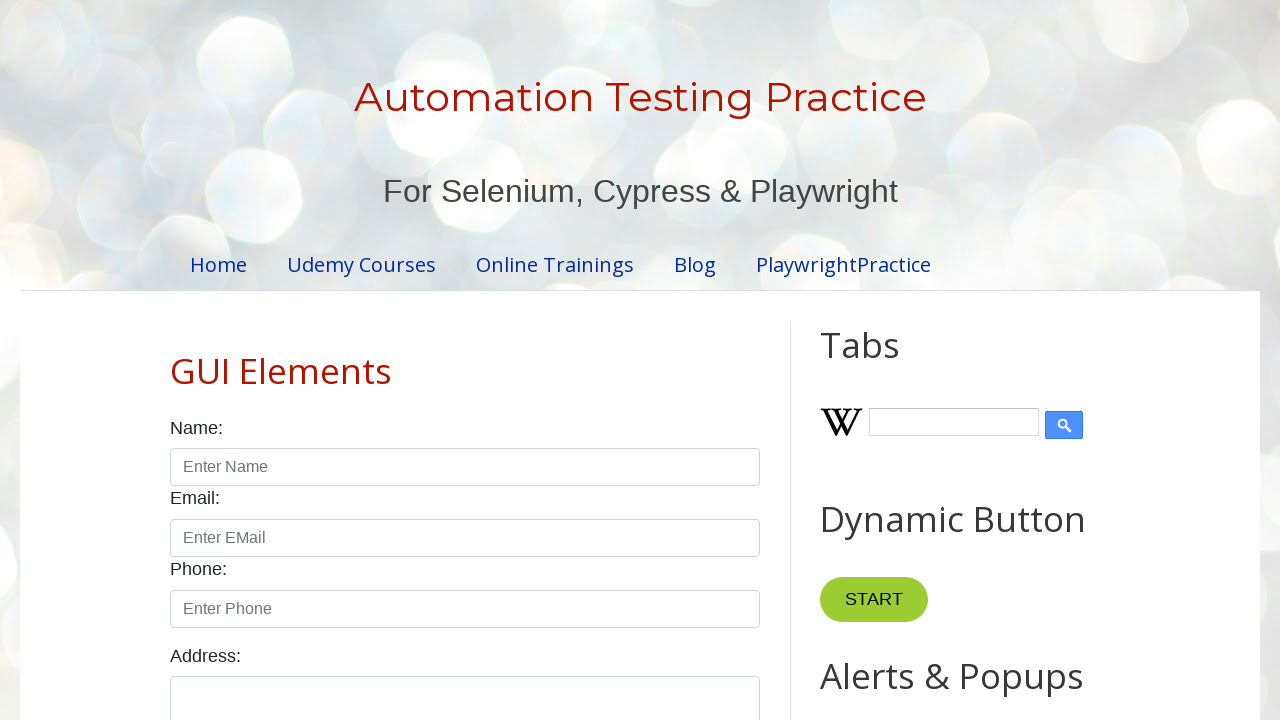

Verified male radio button is visible
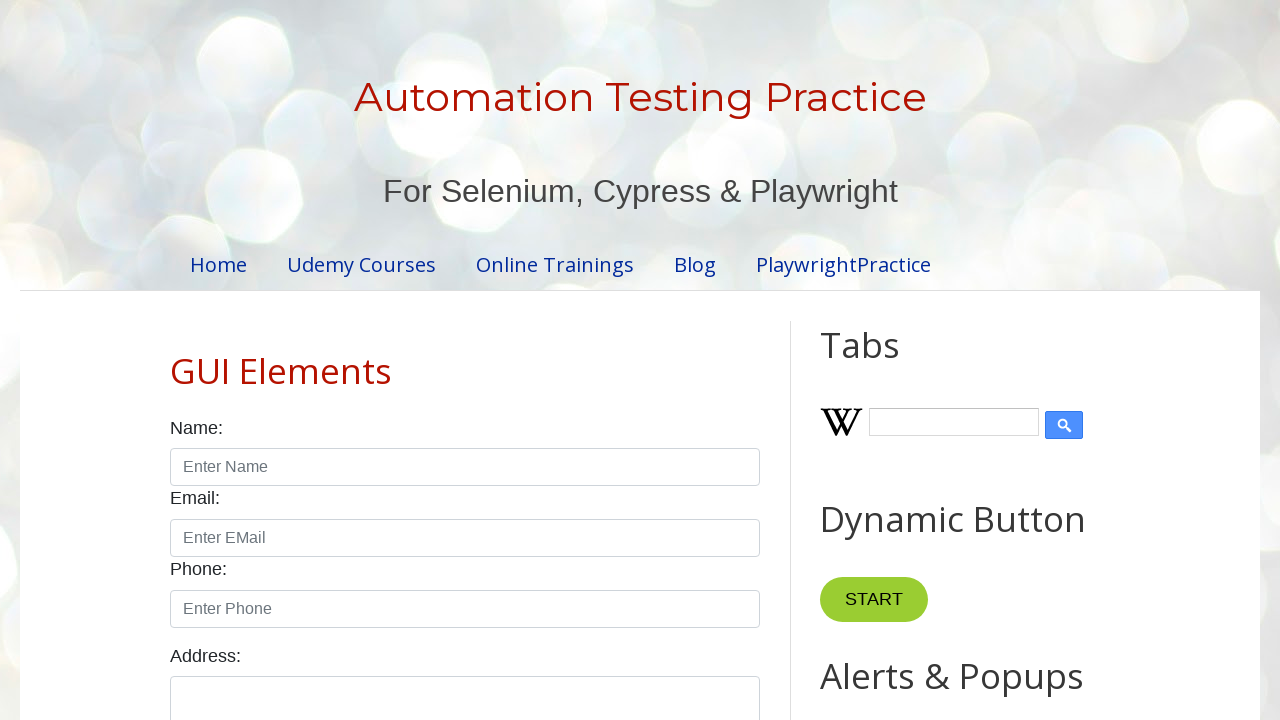

Verified male radio button is not checked initially
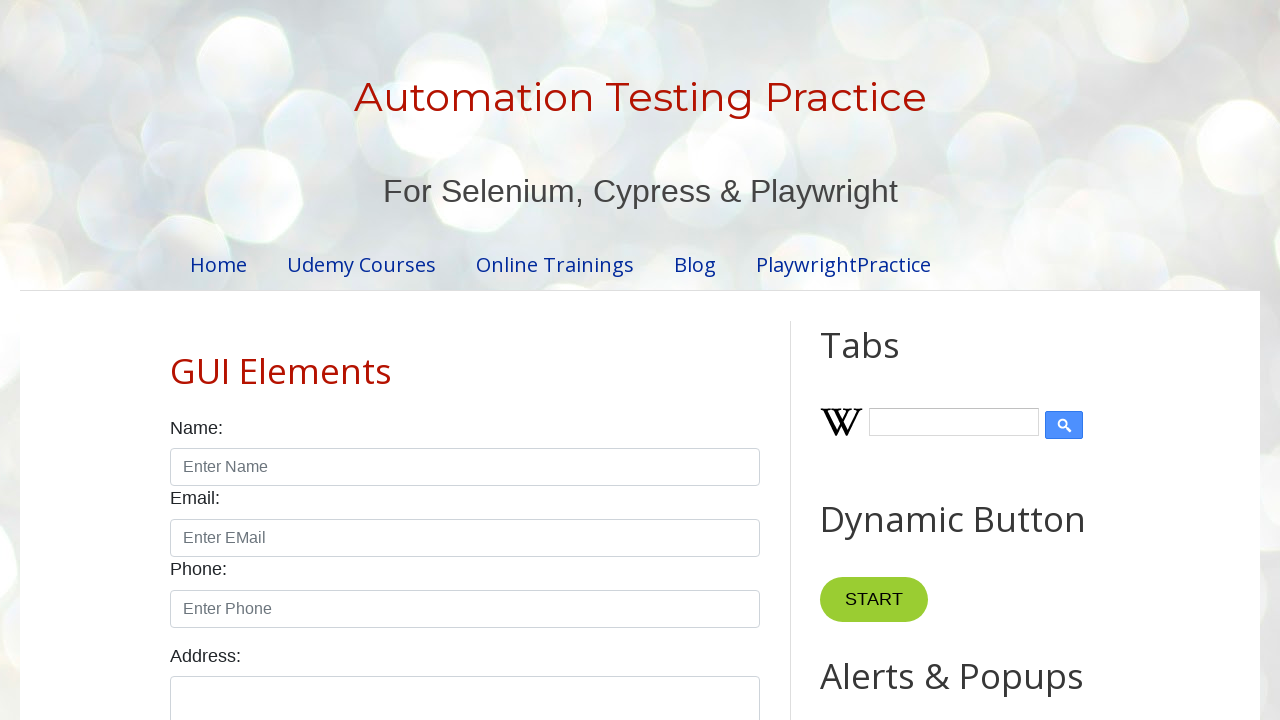

Checked the male radio button at (176, 360) on #male
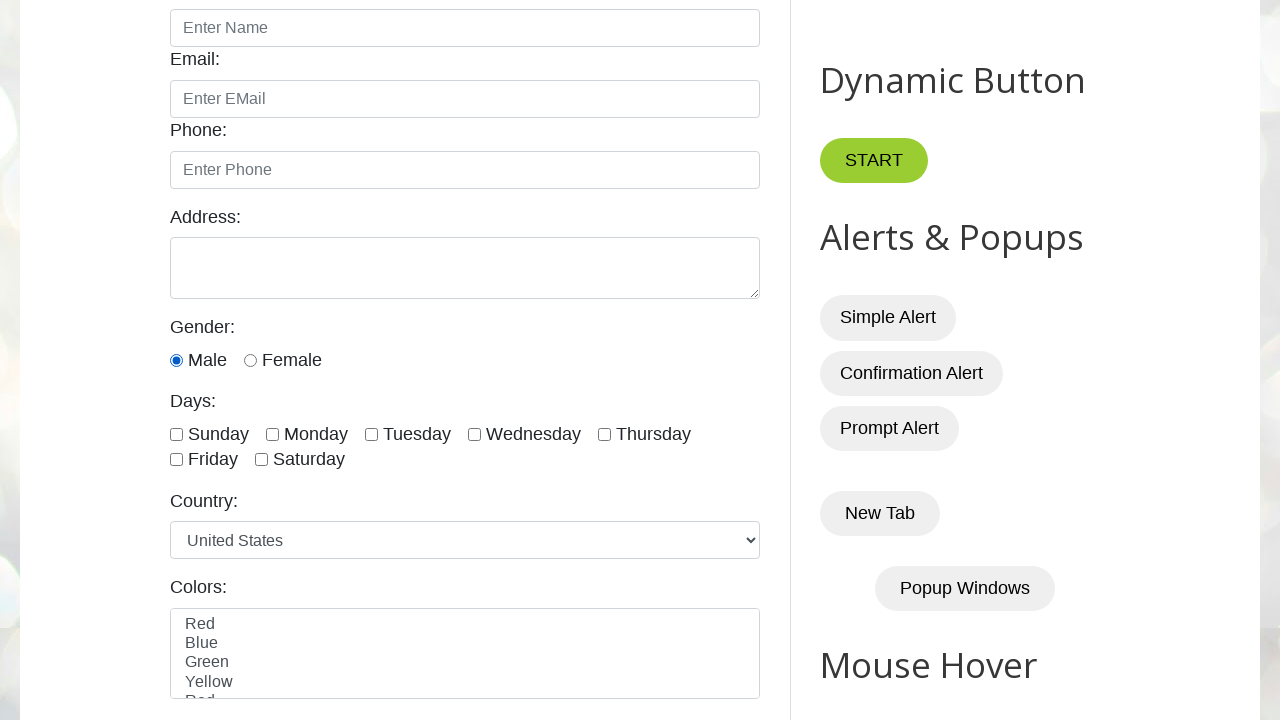

Verified male radio button is now checked
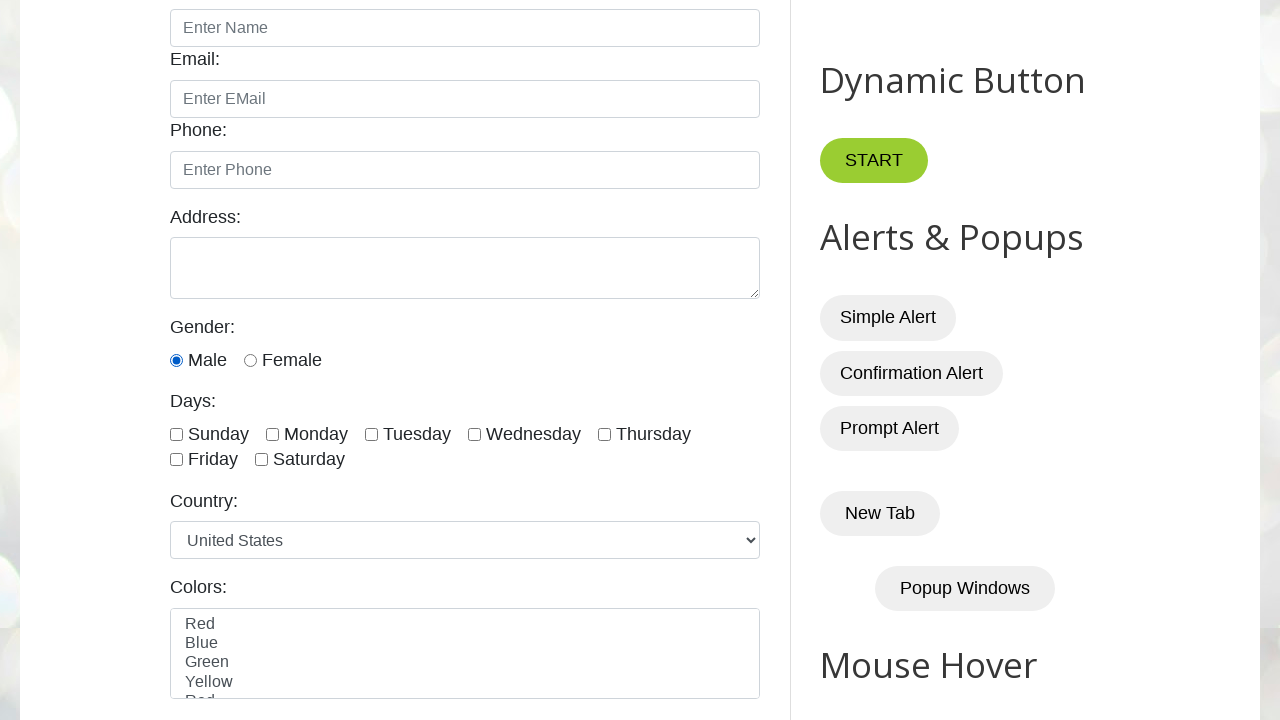

Clicked the female radio button at (250, 360) on #female
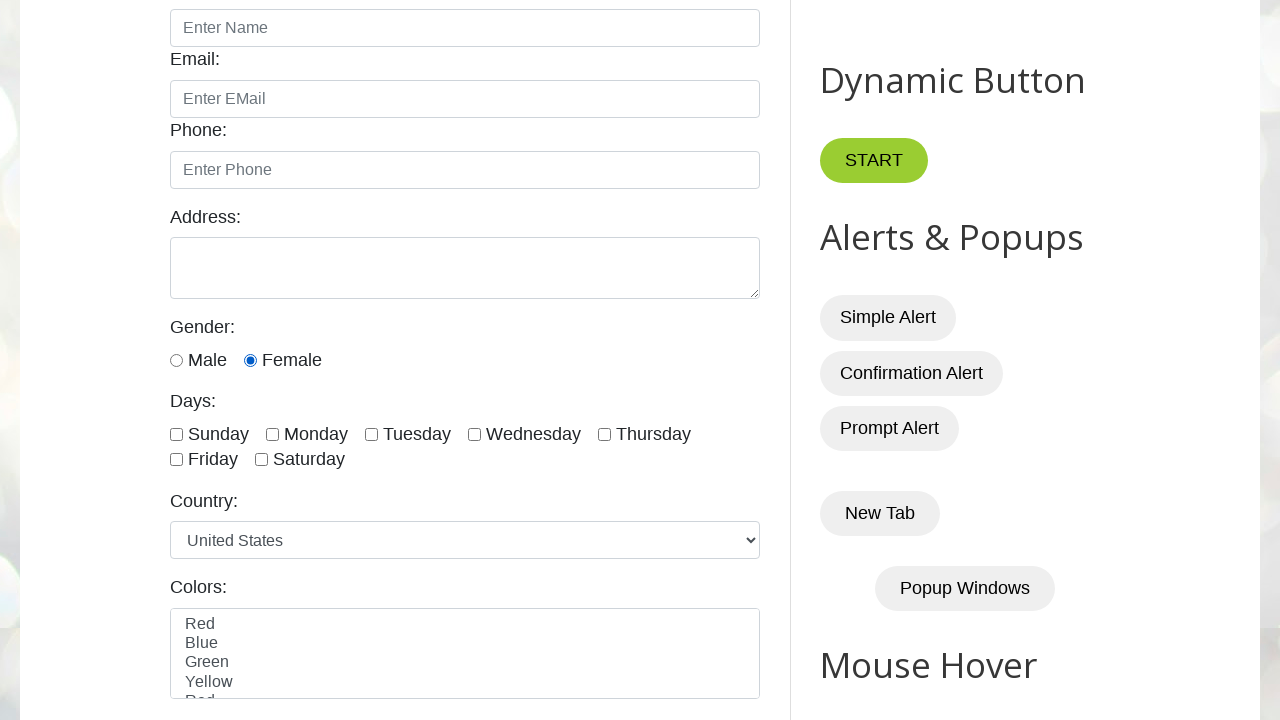

Verified male radio button is no longer checked
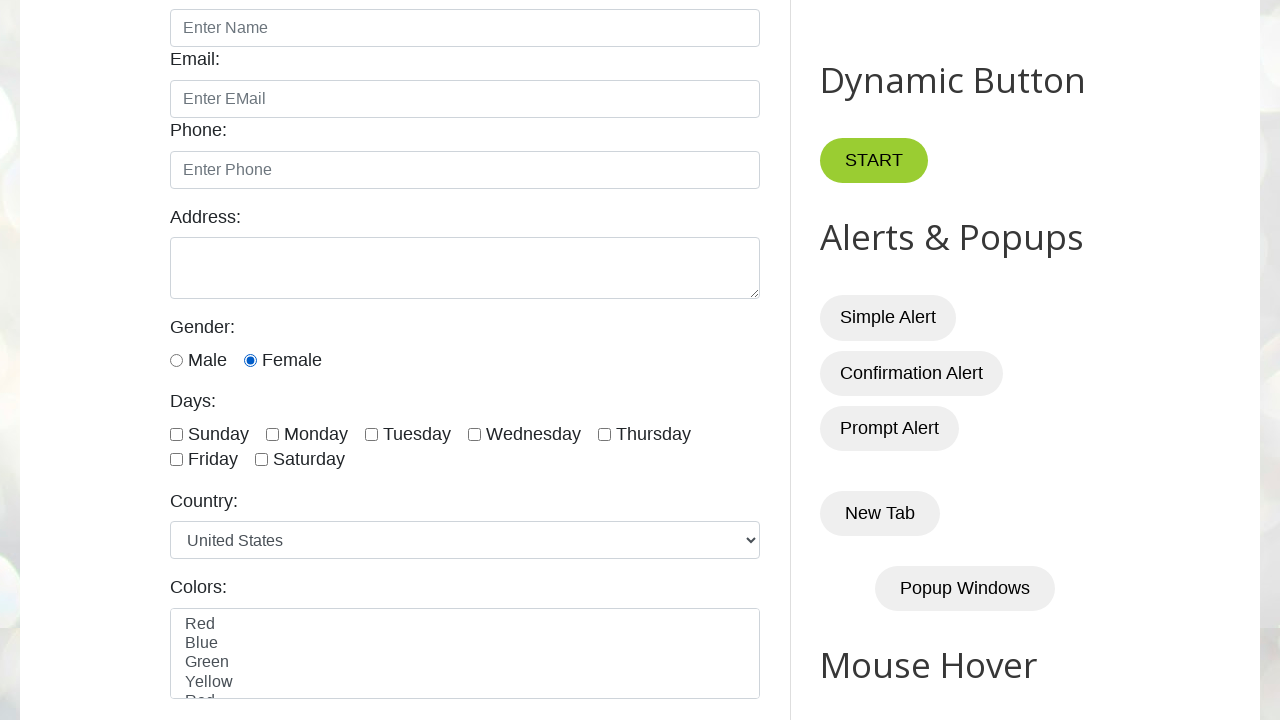

Verified female radio button is now checked
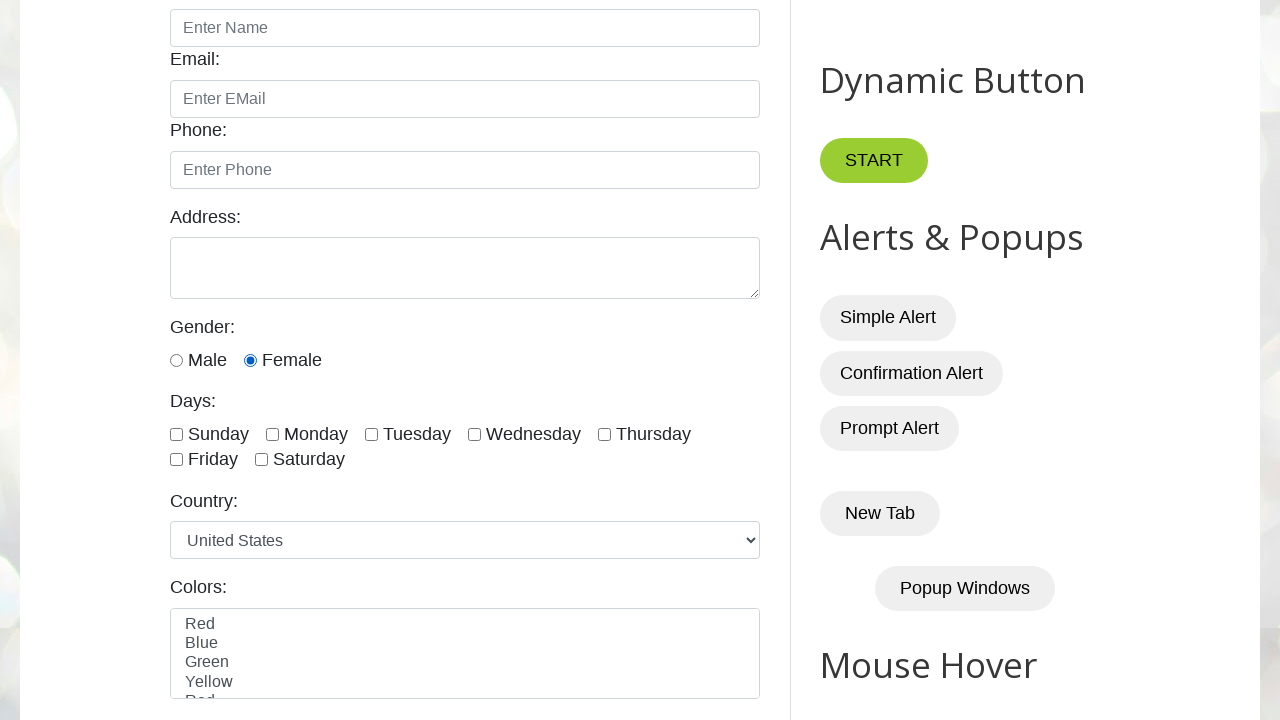

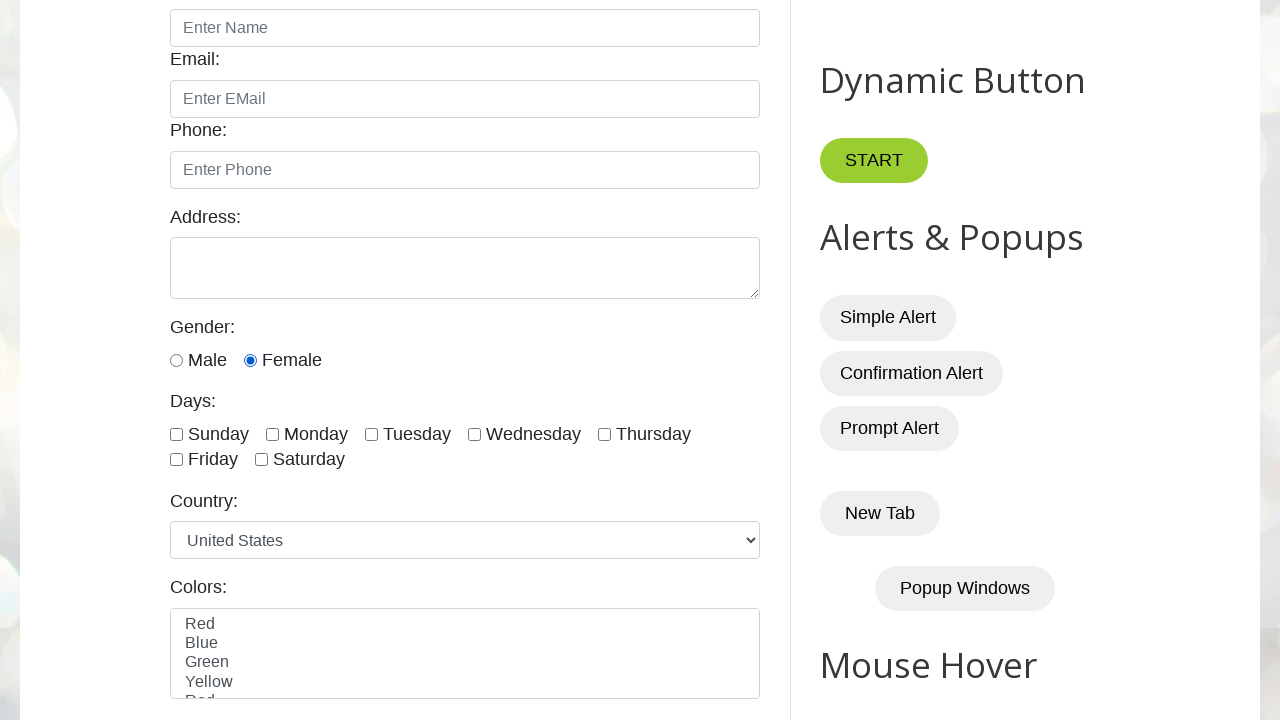